Tests clicking a blue primary button on the UI Testing Playground's class attribute challenge page, which tests the ability to find elements by CSS class.

Starting URL: http://uitestingplayground.com/classattr

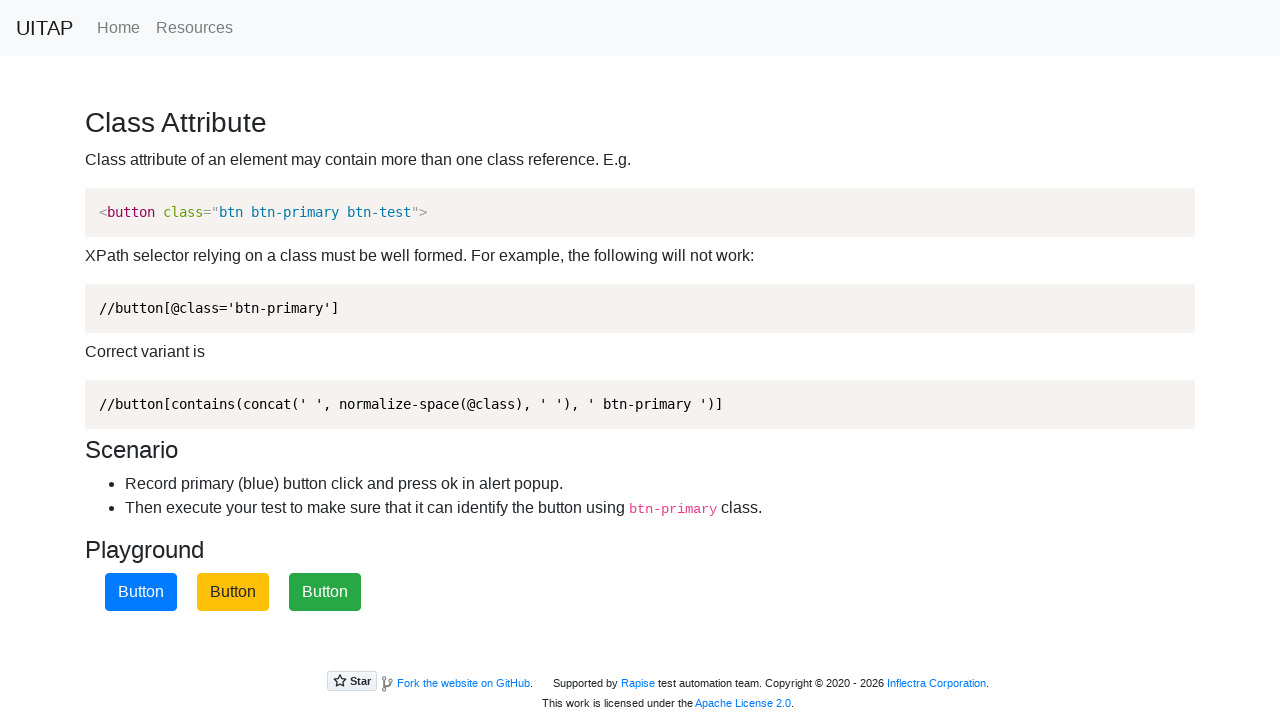

Waited for blue primary button to load on class attribute challenge page
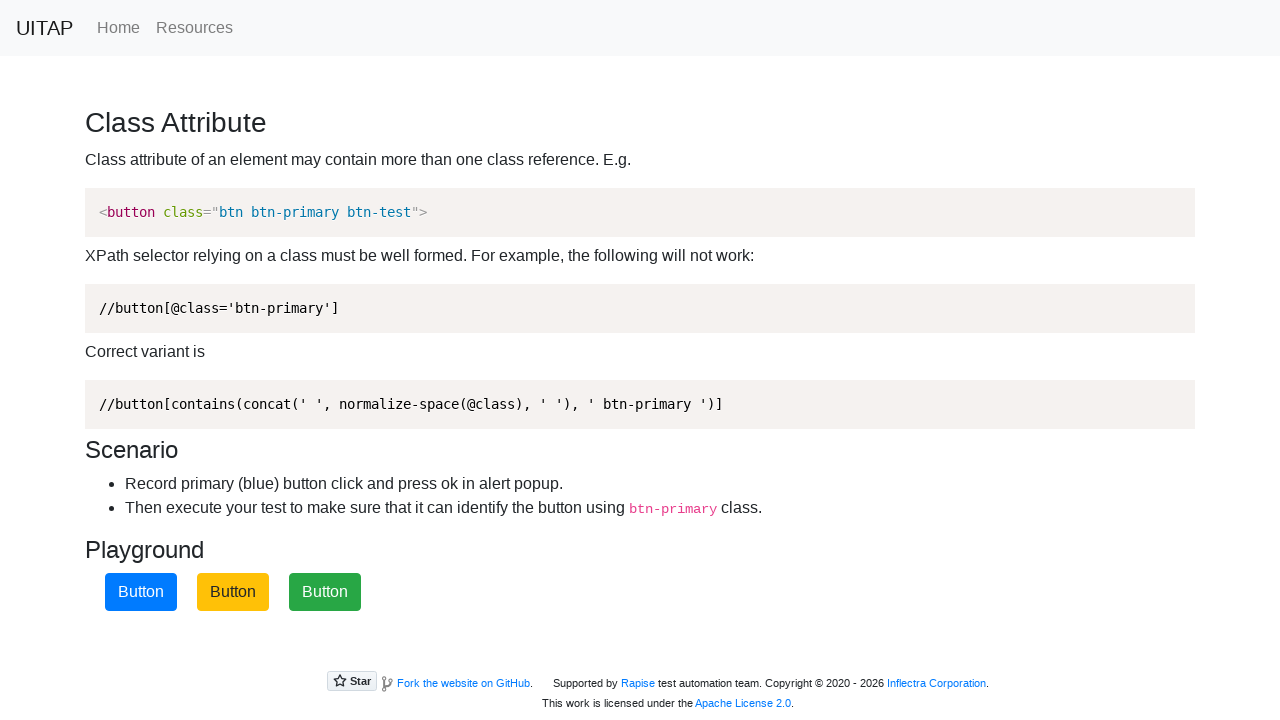

Clicked blue primary button with btn-primary class at (141, 592) on button.btn-primary
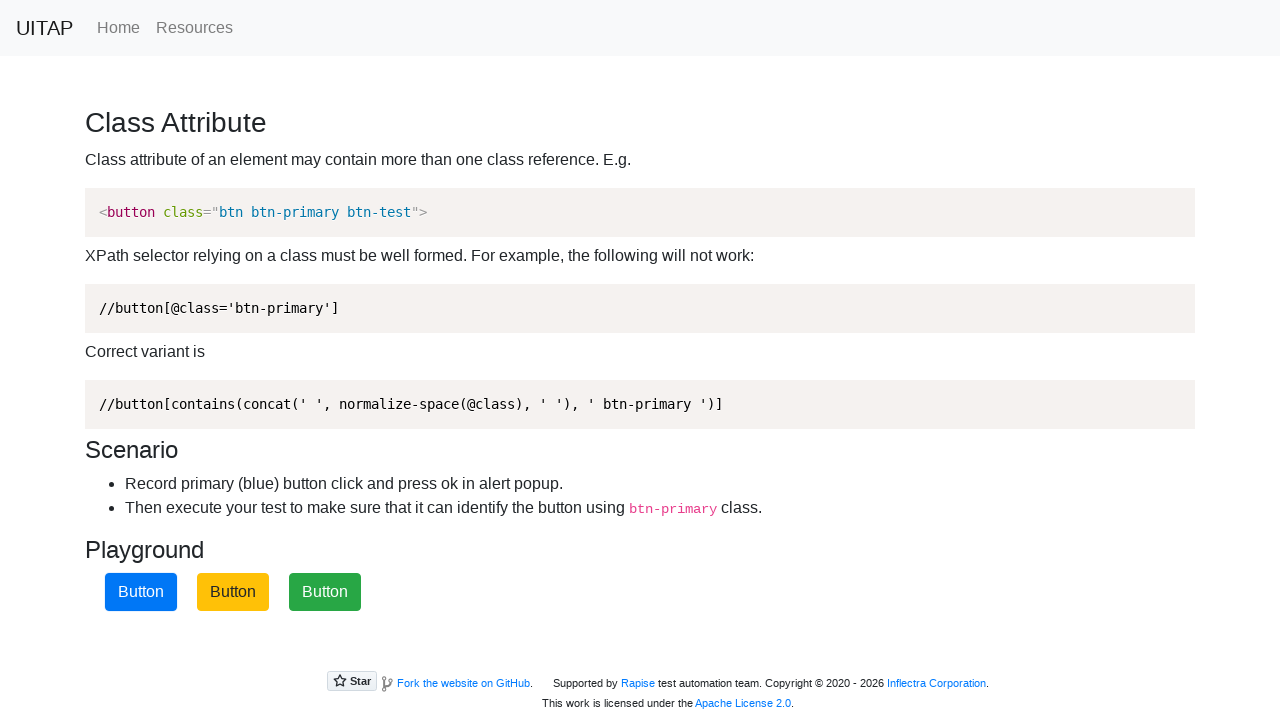

Accepted alert dialog that appeared after button click
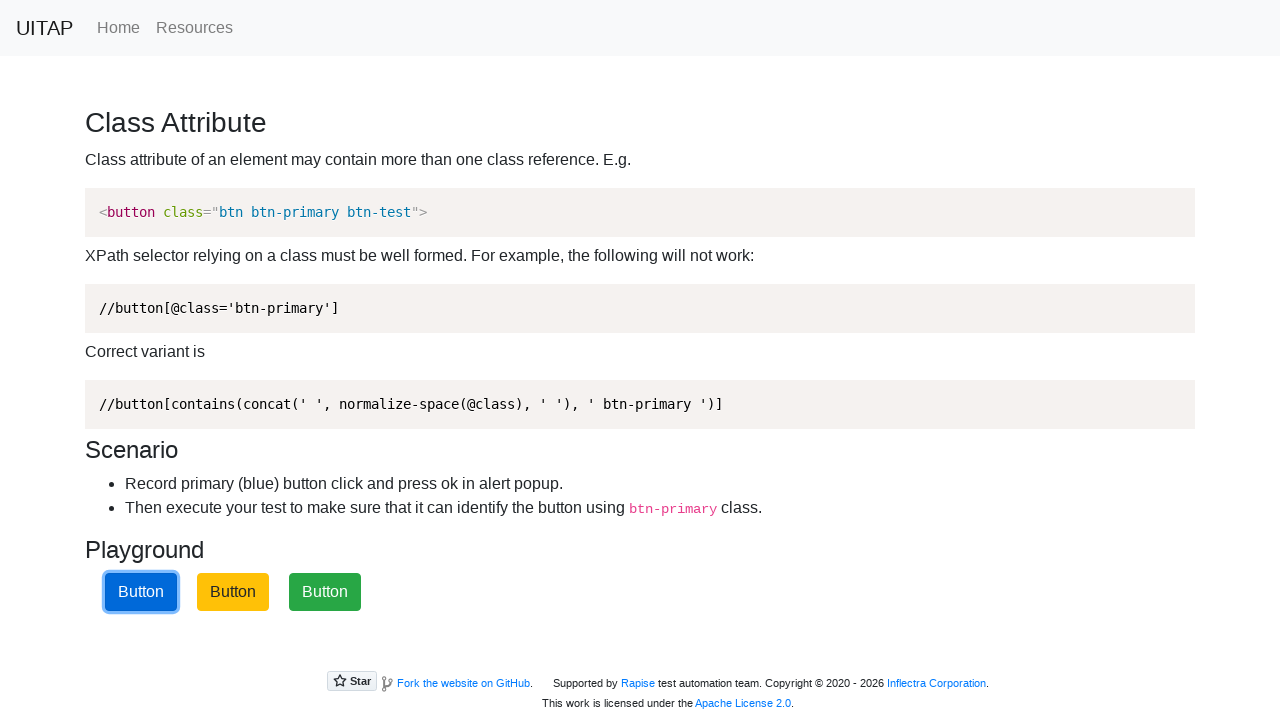

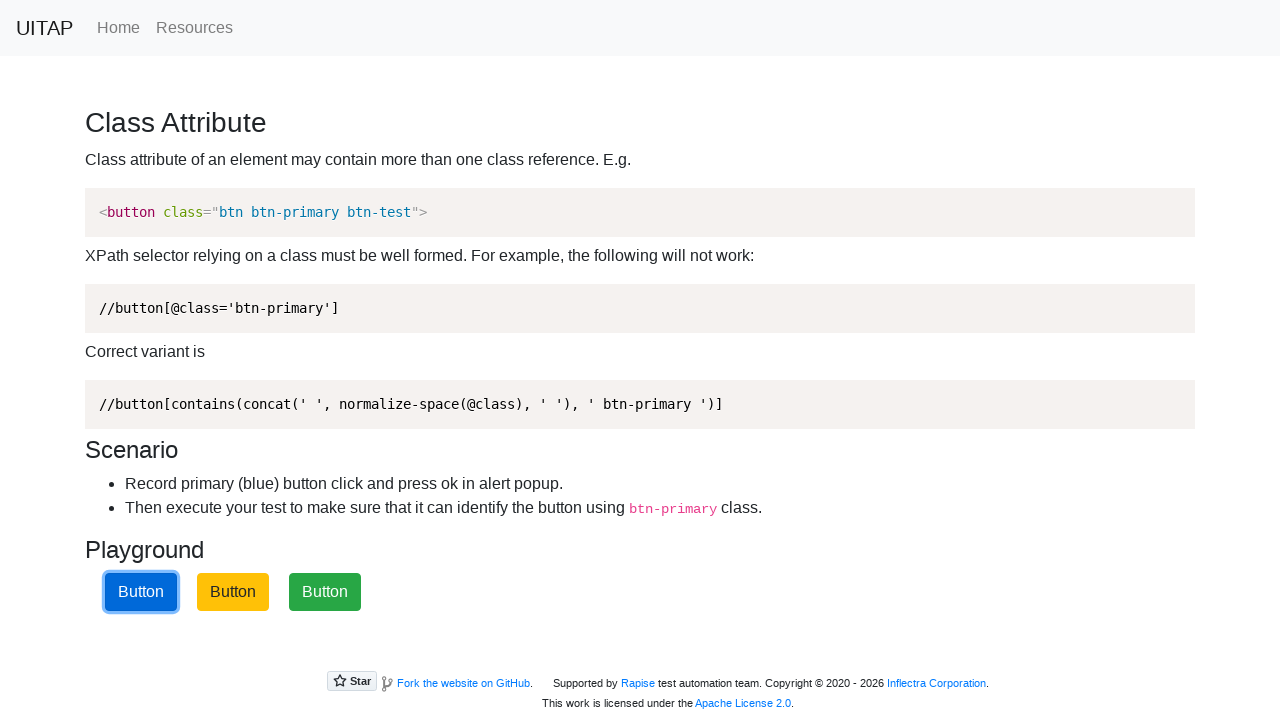